Performs a keyboard shortcut action (Cmd+A or Ctrl+A) to select all content on a practice page

Starting URL: https://learn.letskodeit.com/p/practice

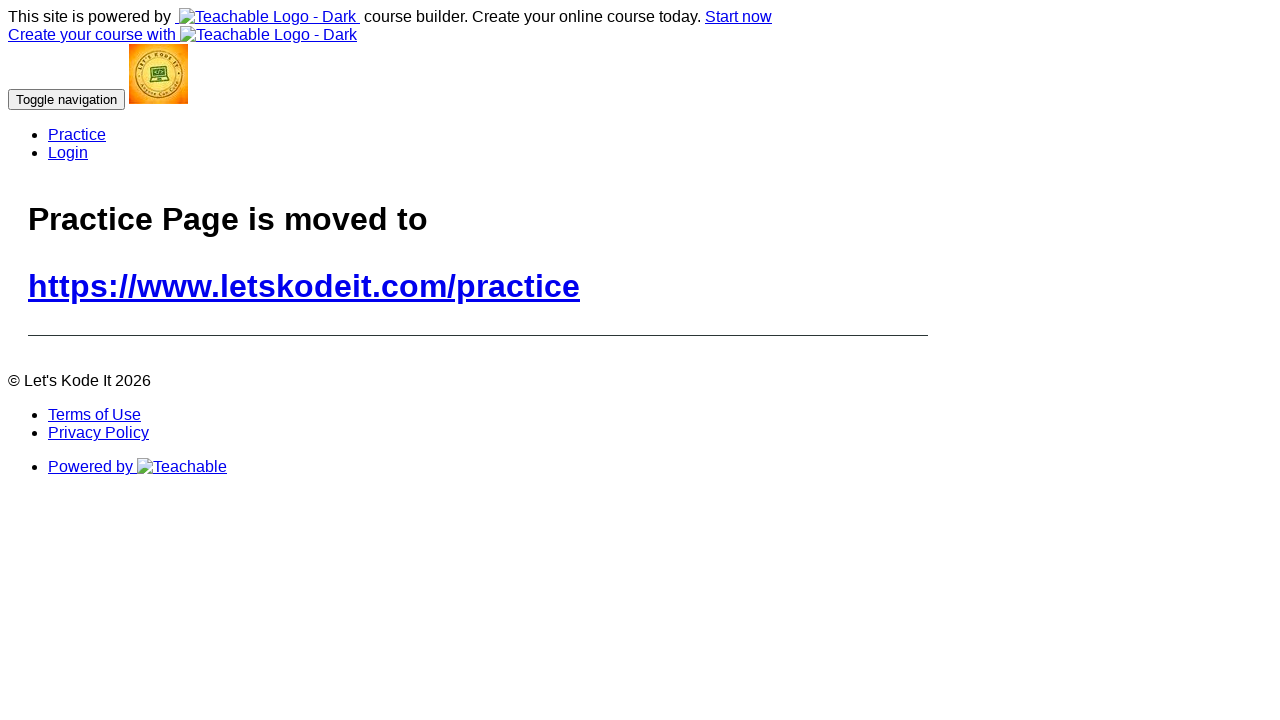

Pressed Ctrl+A keyboard shortcut to select all content on the practice page
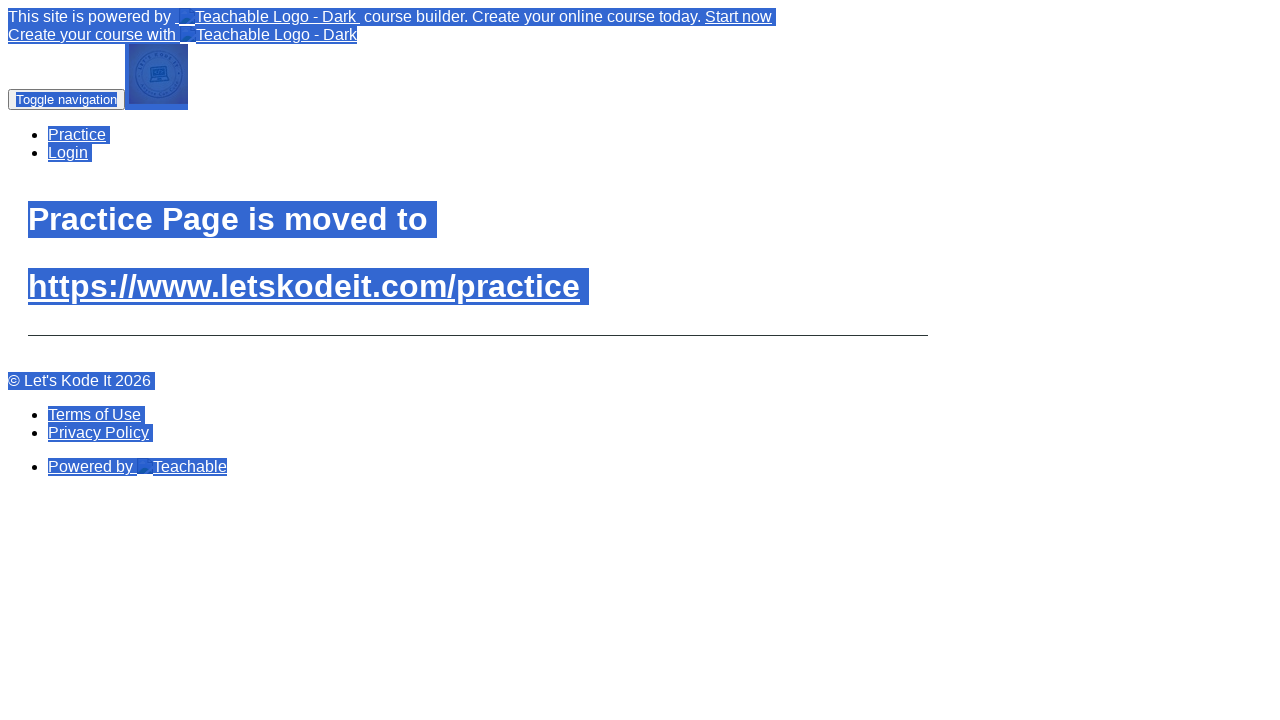

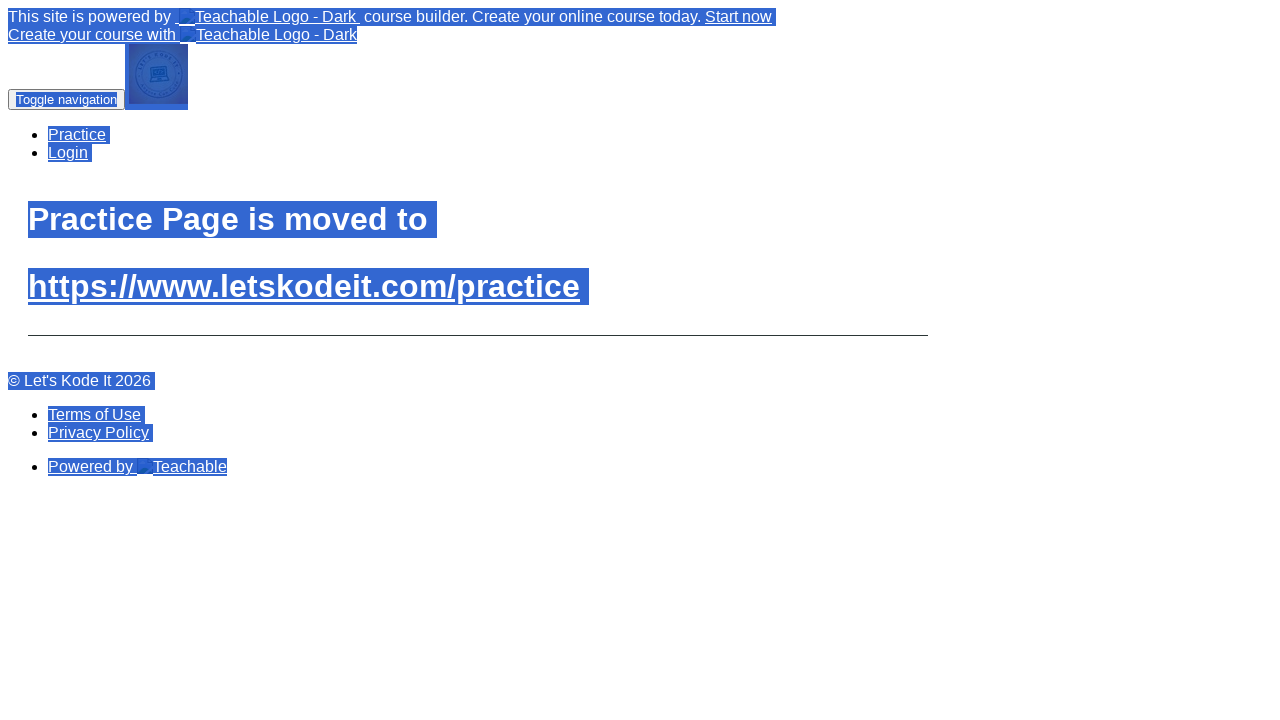